Tests filling a text box on the DemoQA text-box page by entering sample text into the form control field

Starting URL: https://demoqa.com/text-box

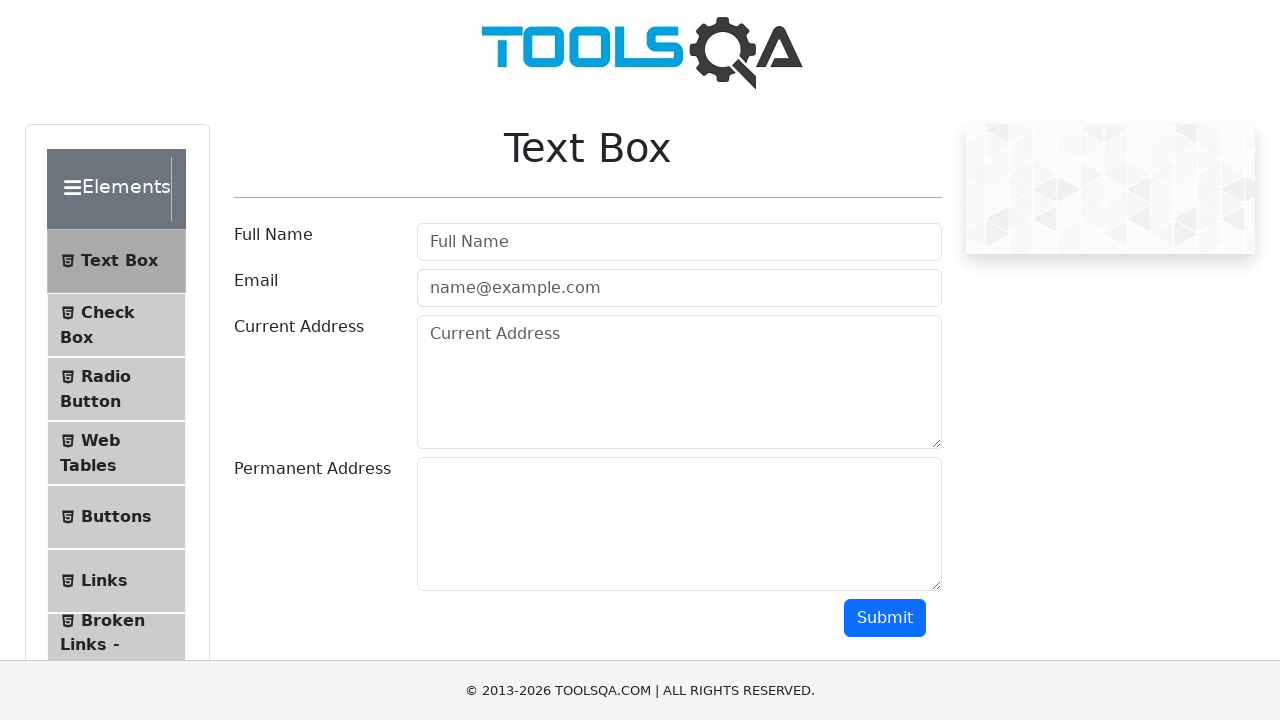

Filled text box form control field with sample text 'TestUser2024' on .form-control
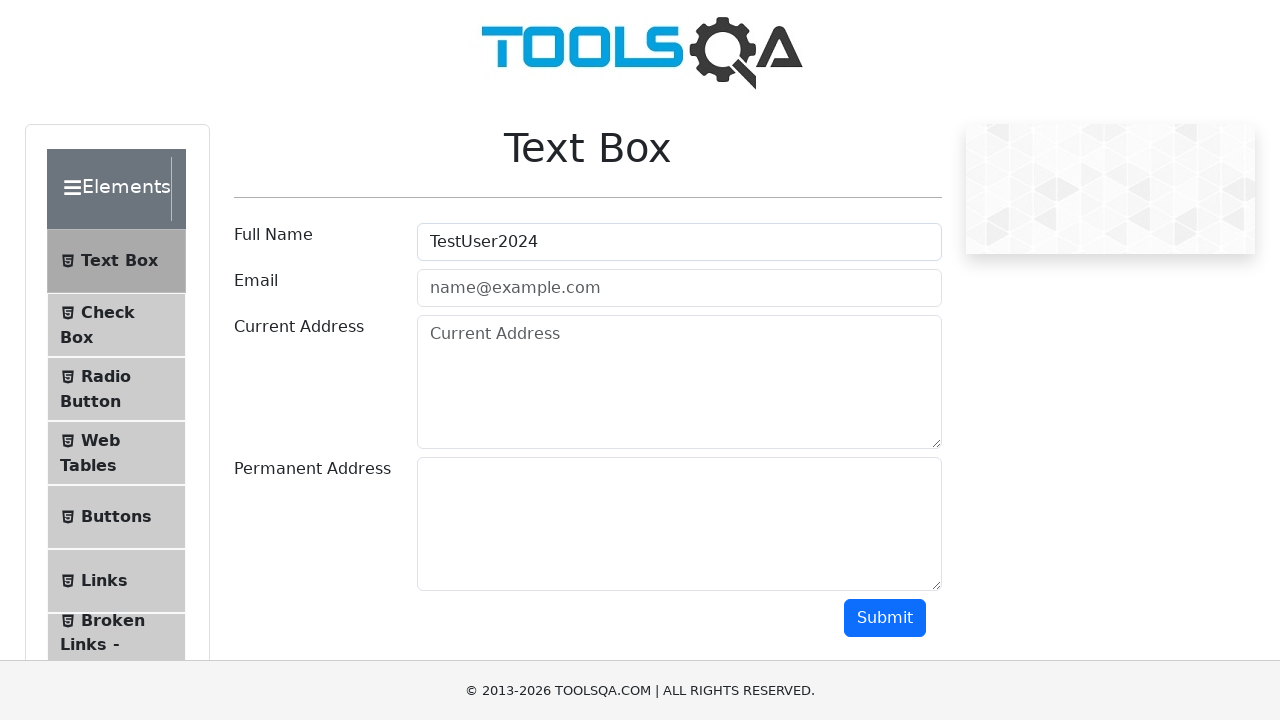

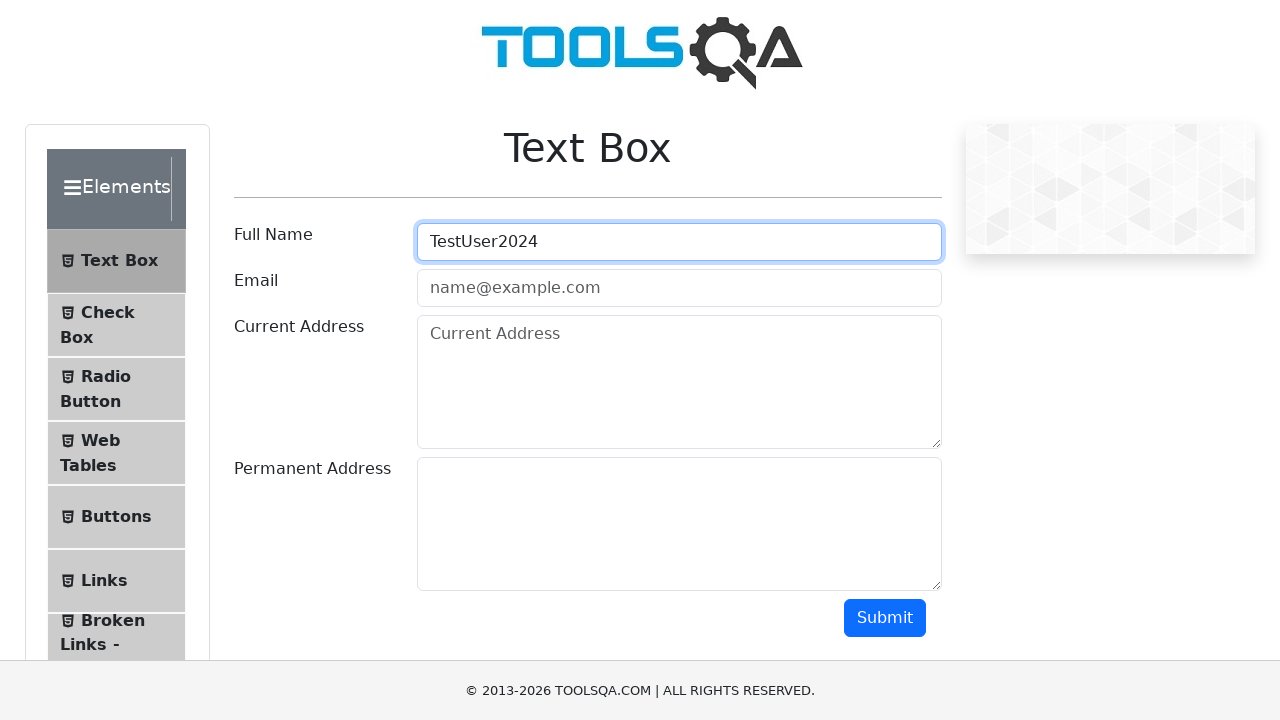